Tests dropdown select functionality by selecting Option 3, then Option 2, and verifying the result message

Starting URL: https://kristinek.github.io/site/examples/actions

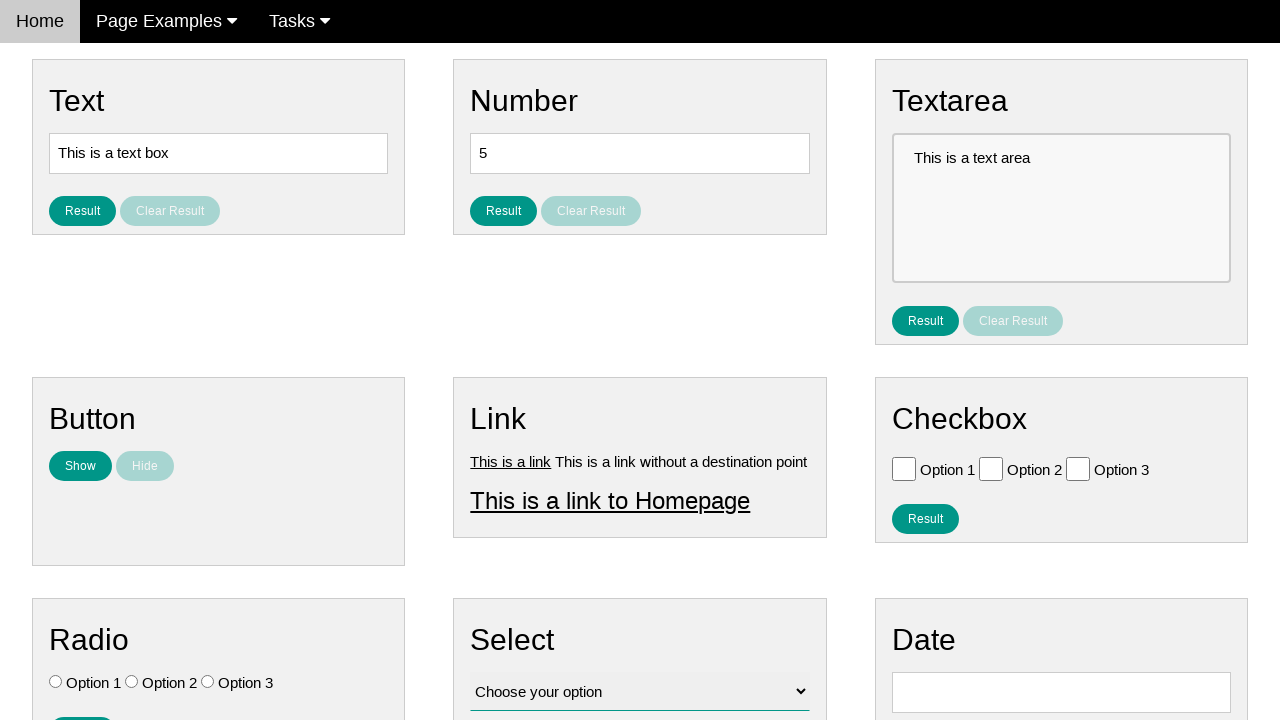

Selected 'Option 3' from dropdown on #vfb-12
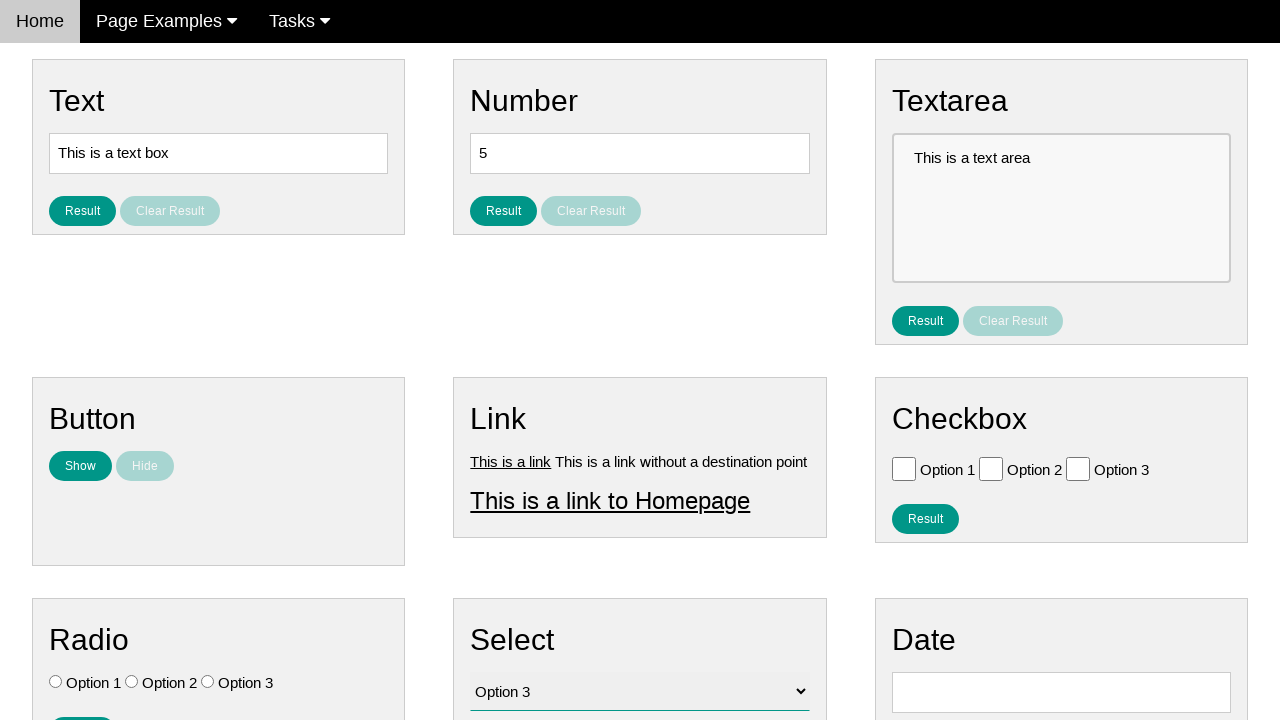

Retrieved selected value from dropdown
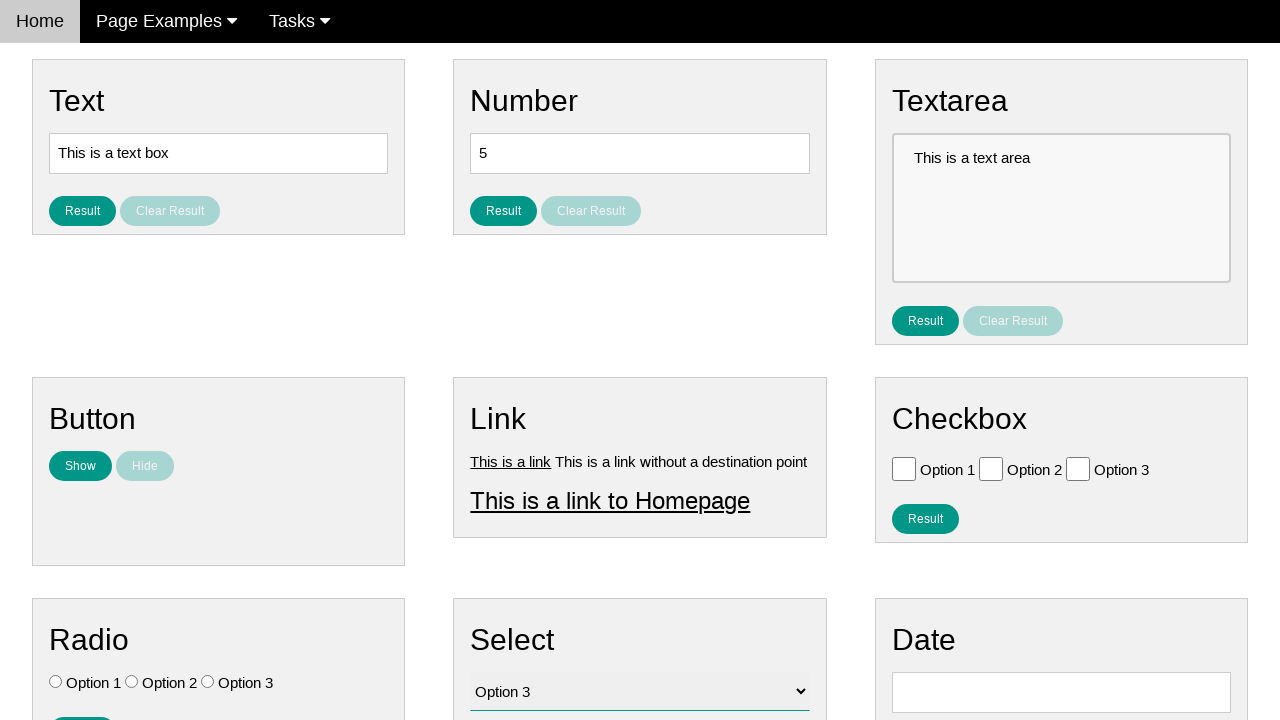

Verified that 'Option 3' is selected in dropdown
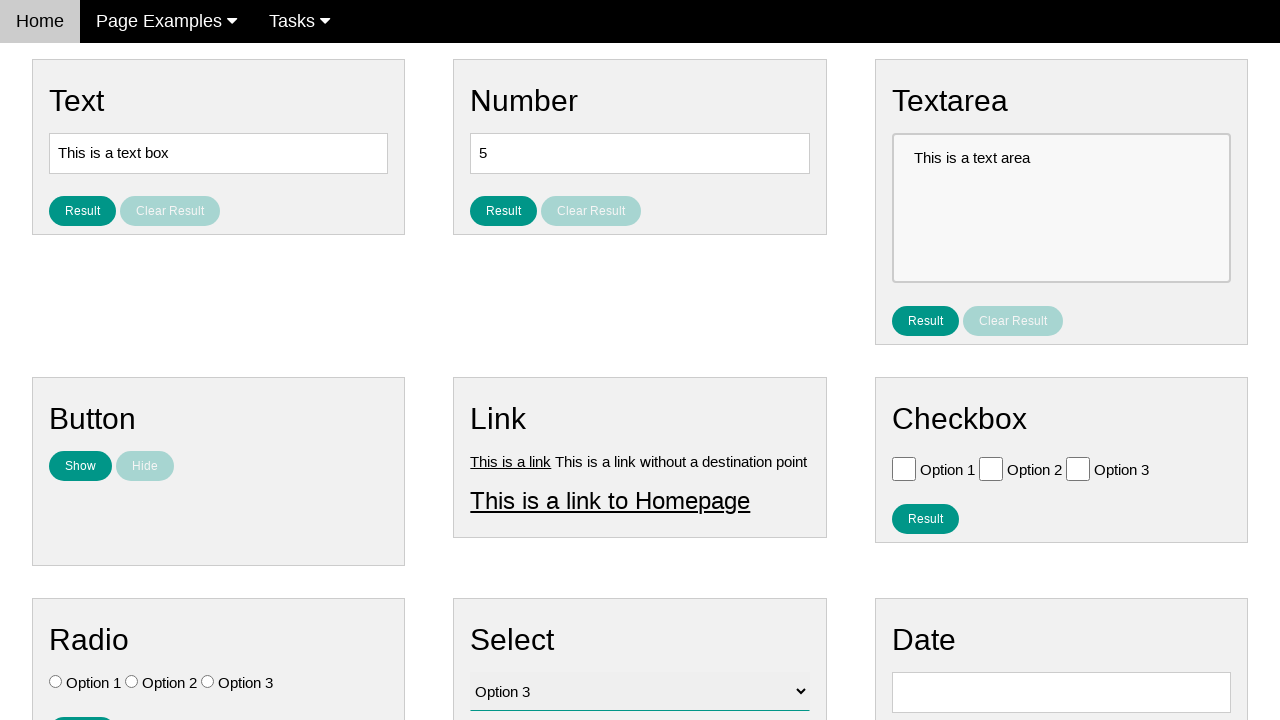

Selected 'Option 2' from dropdown on #vfb-12
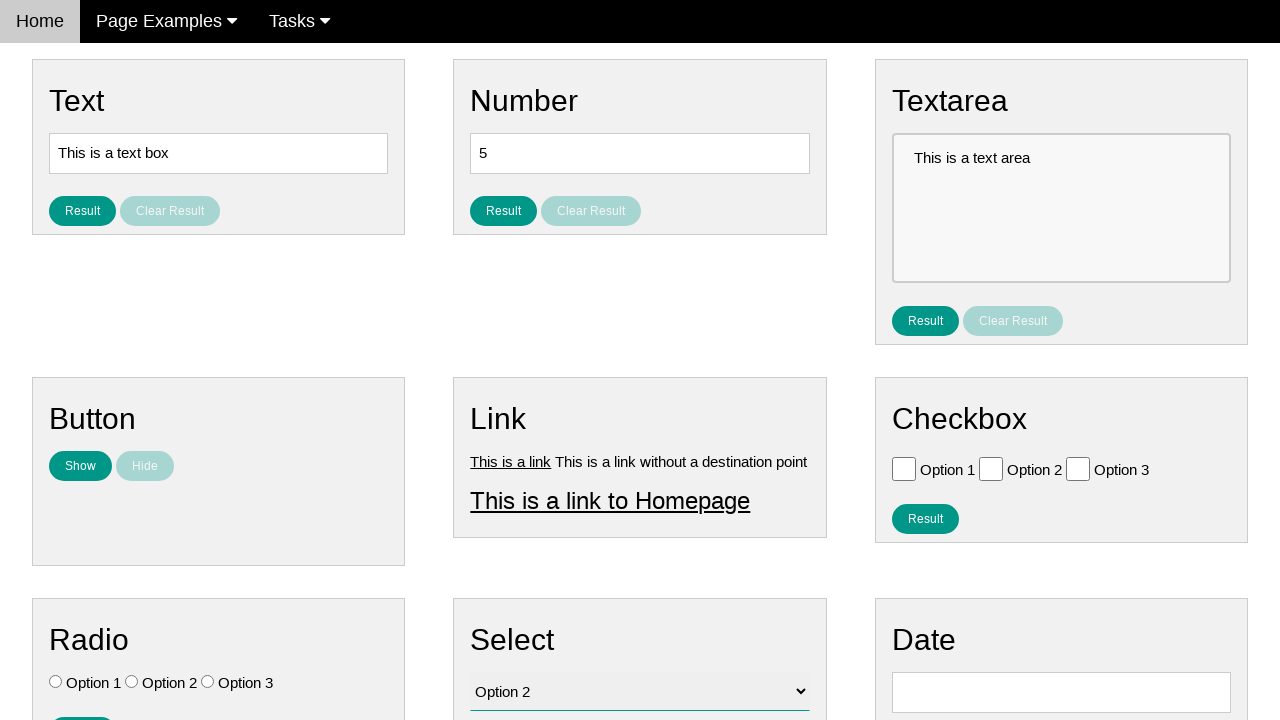

Verified that 'Option 2' is selected in dropdown
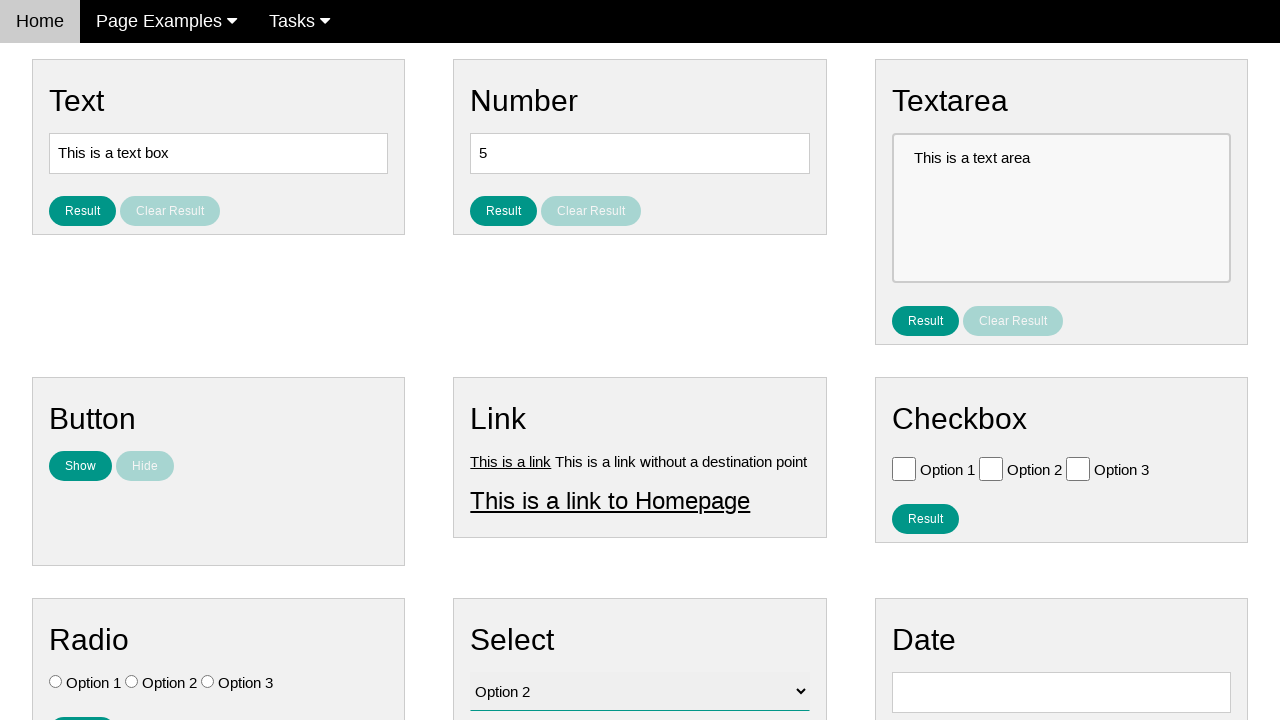

Clicked result button to submit selection at (504, 424) on #result_button_select
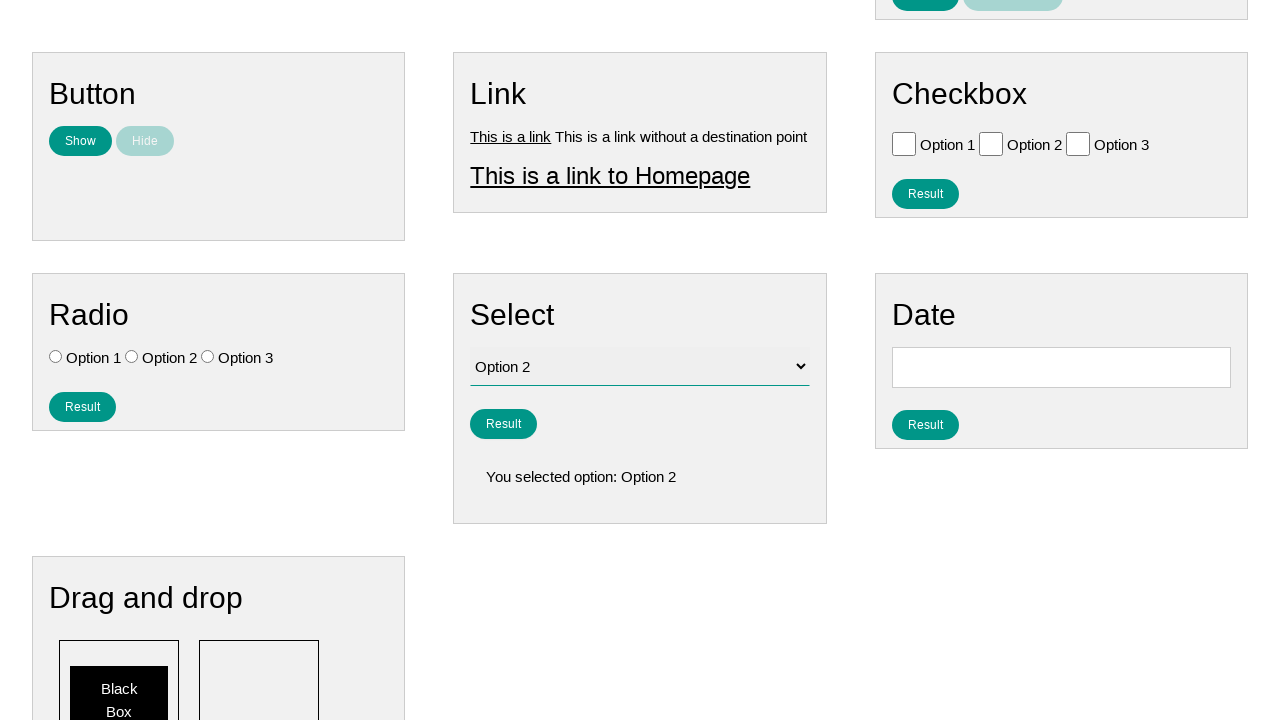

Retrieved result text from page
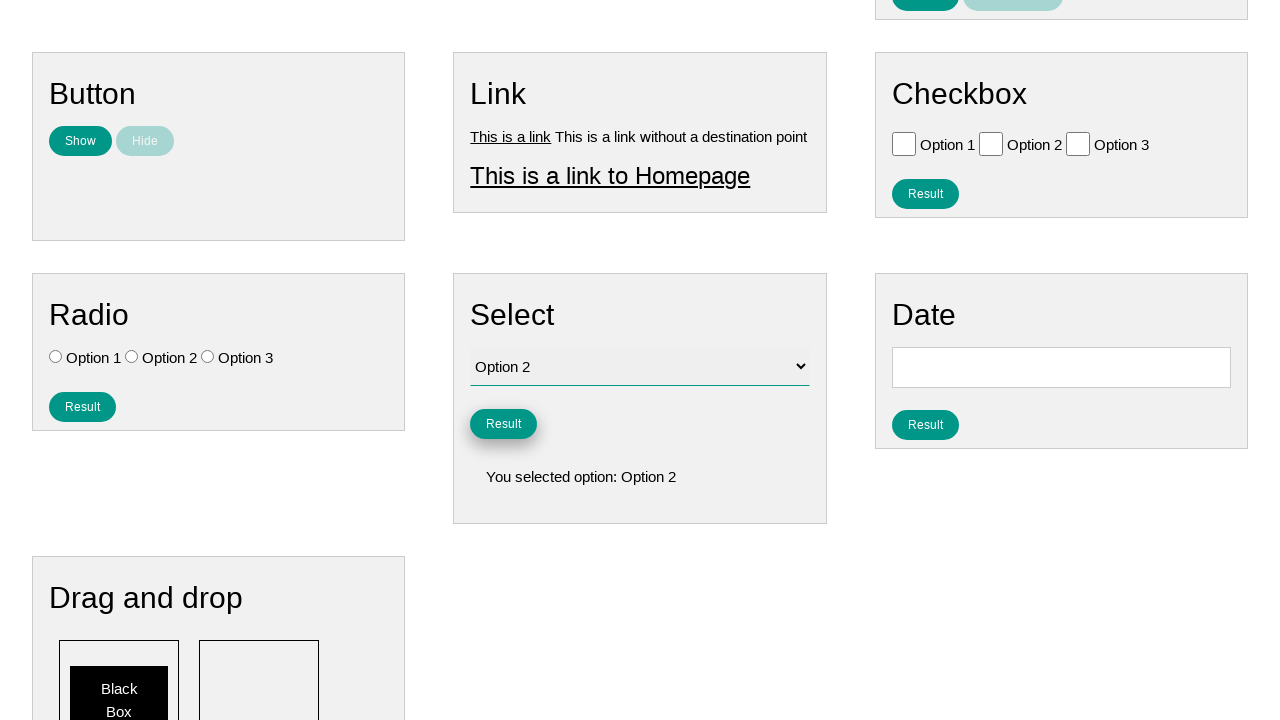

Verified result message shows 'You selected option: Option 2'
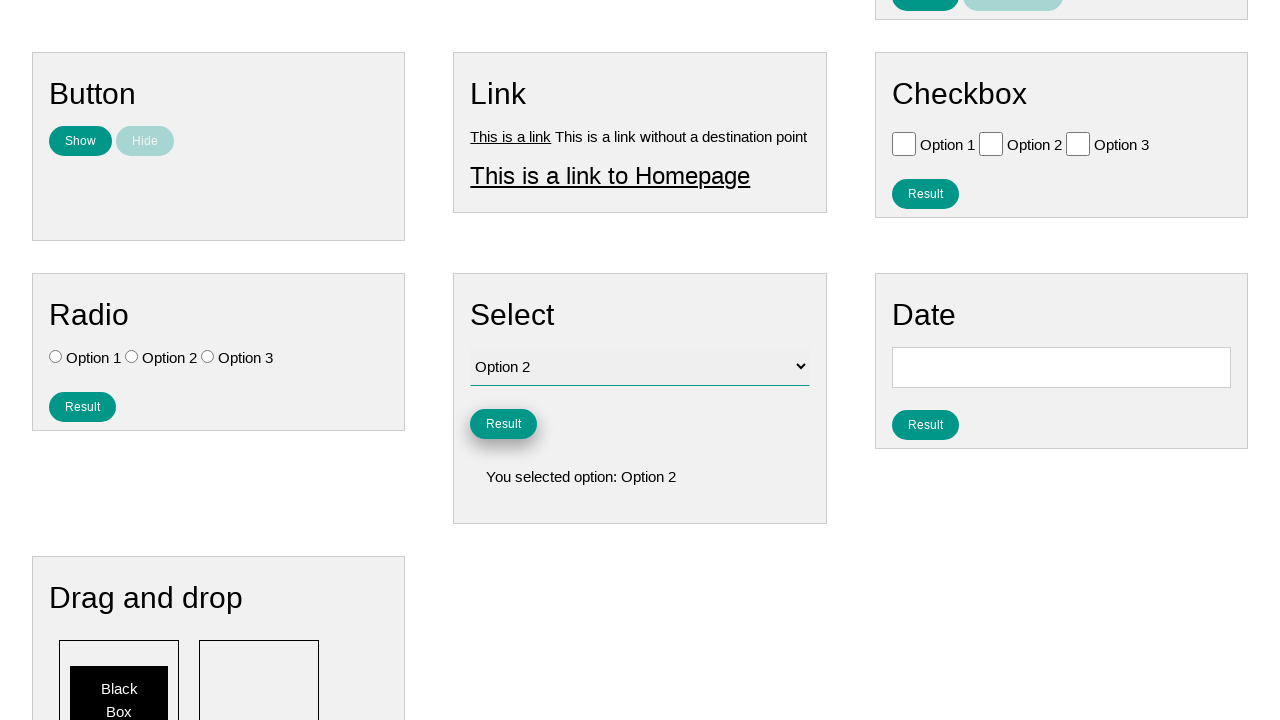

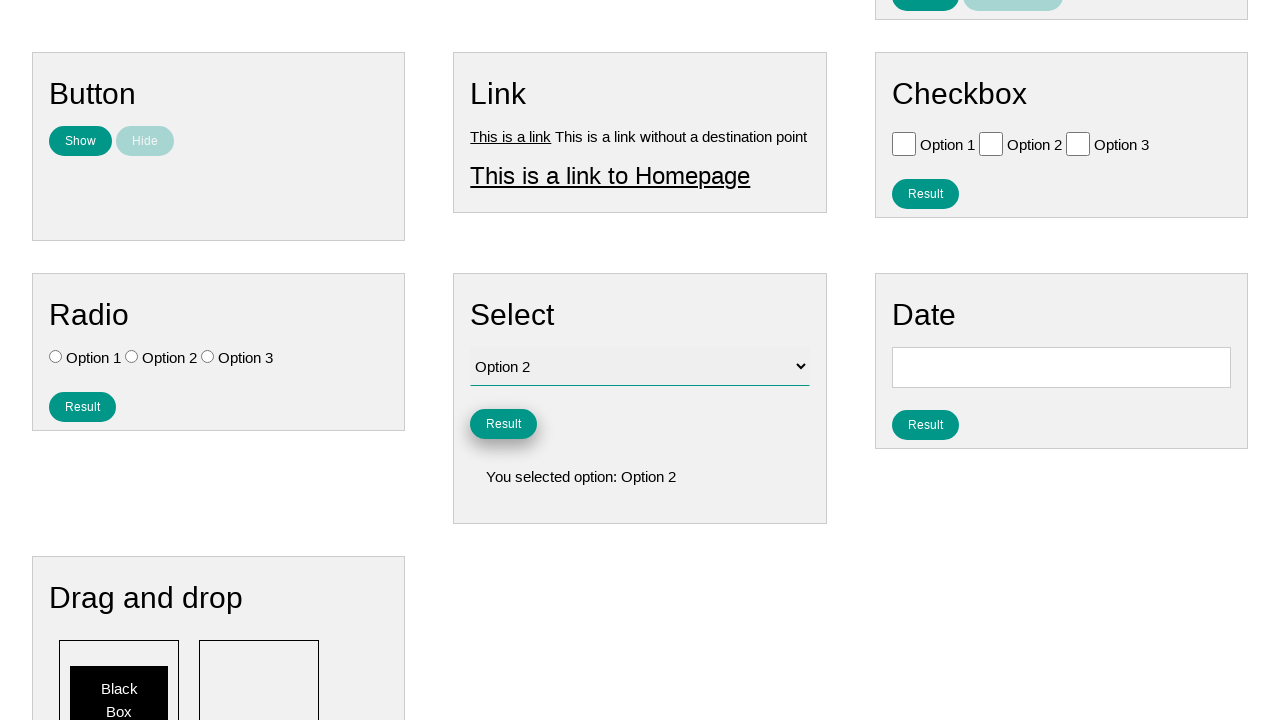